Tests calendar date picker functionality by selecting a specific date (June 15, 2027) and verifying the selected values match the expected date

Starting URL: https://rahulshettyacademy.com/seleniumPractise/#/offers

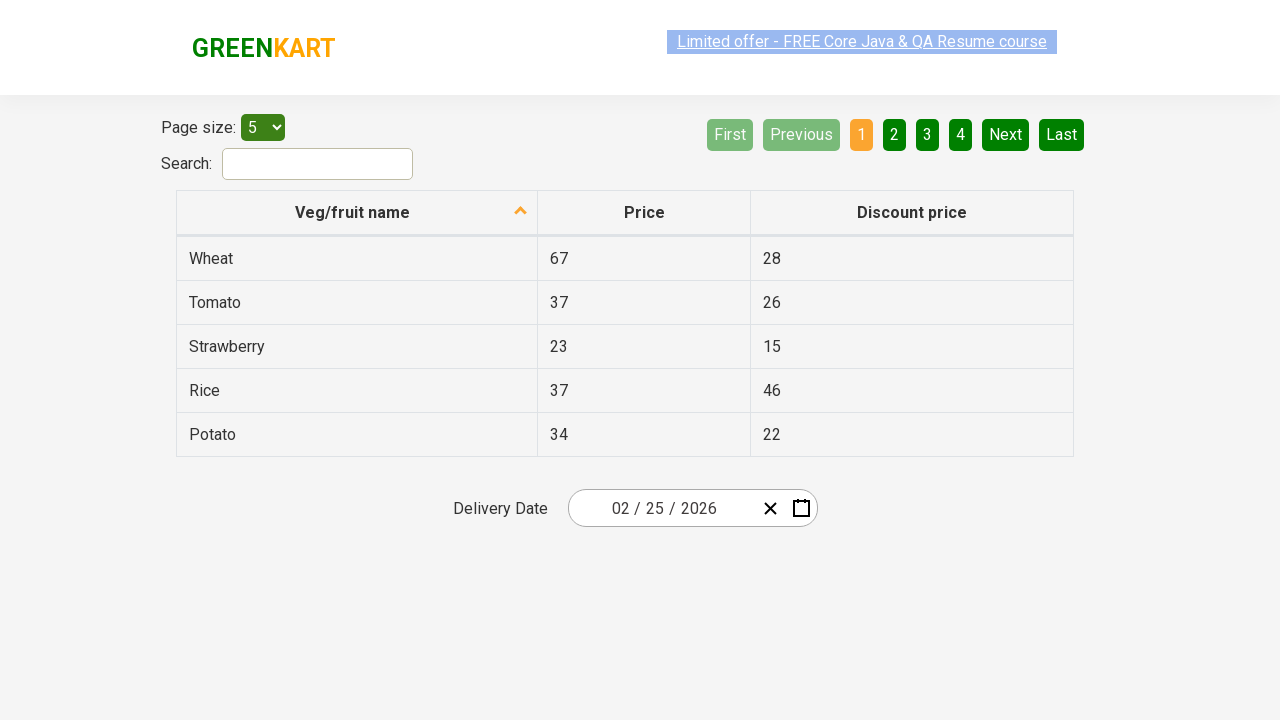

Clicked date picker input to open calendar at (662, 508) on .react-date-picker__inputGroup
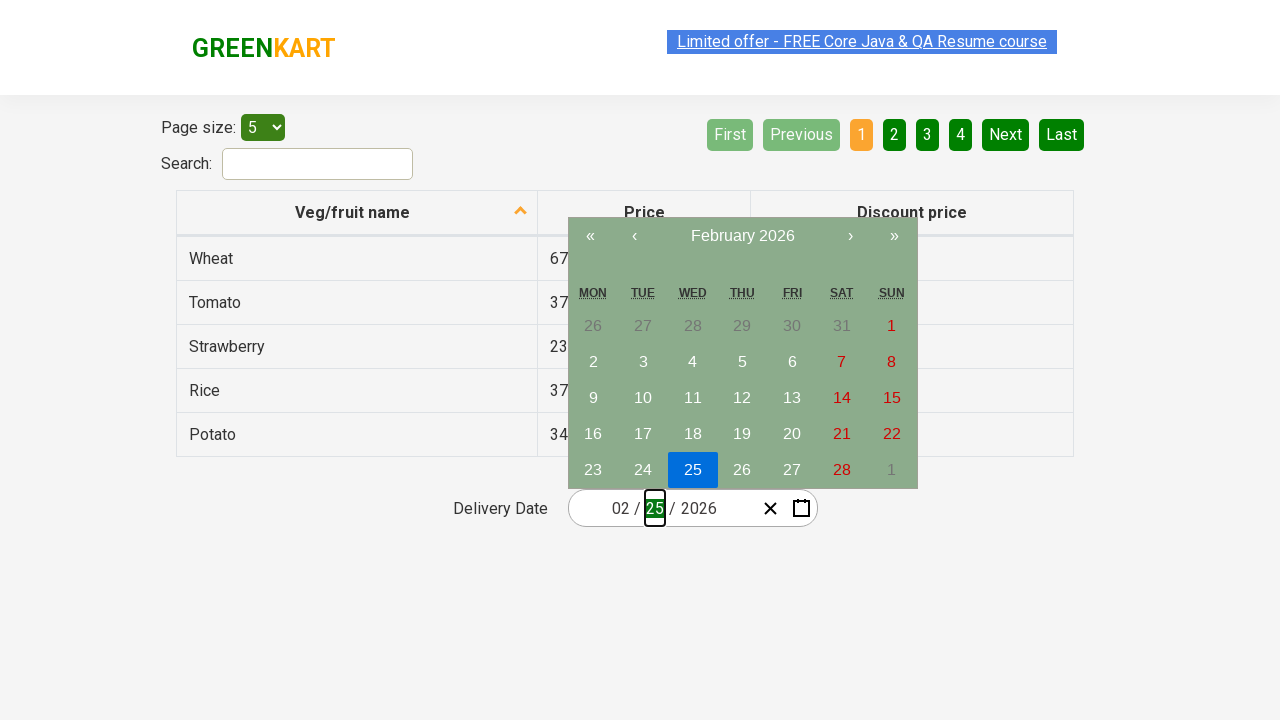

Clicked month/year label to navigate to year view at (742, 236) on .react-calendar__navigation__label
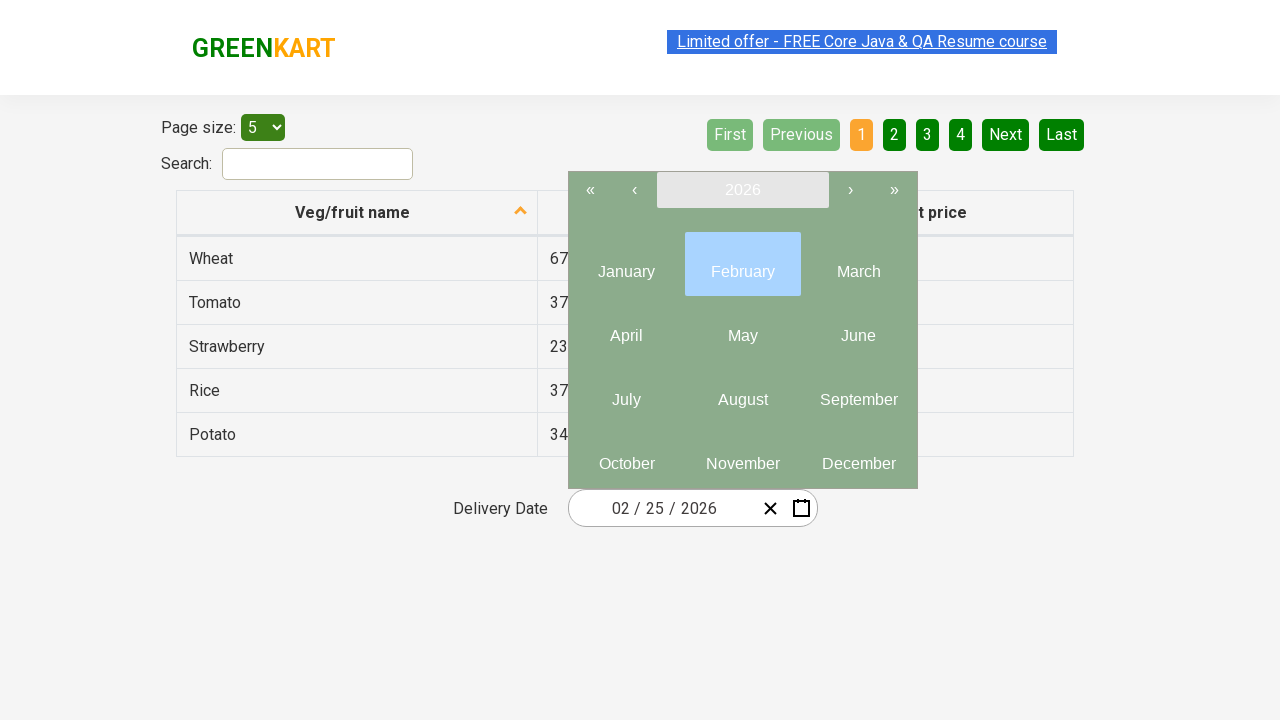

Clicked month/year label again to navigate to decade view at (742, 190) on .react-calendar__navigation__label
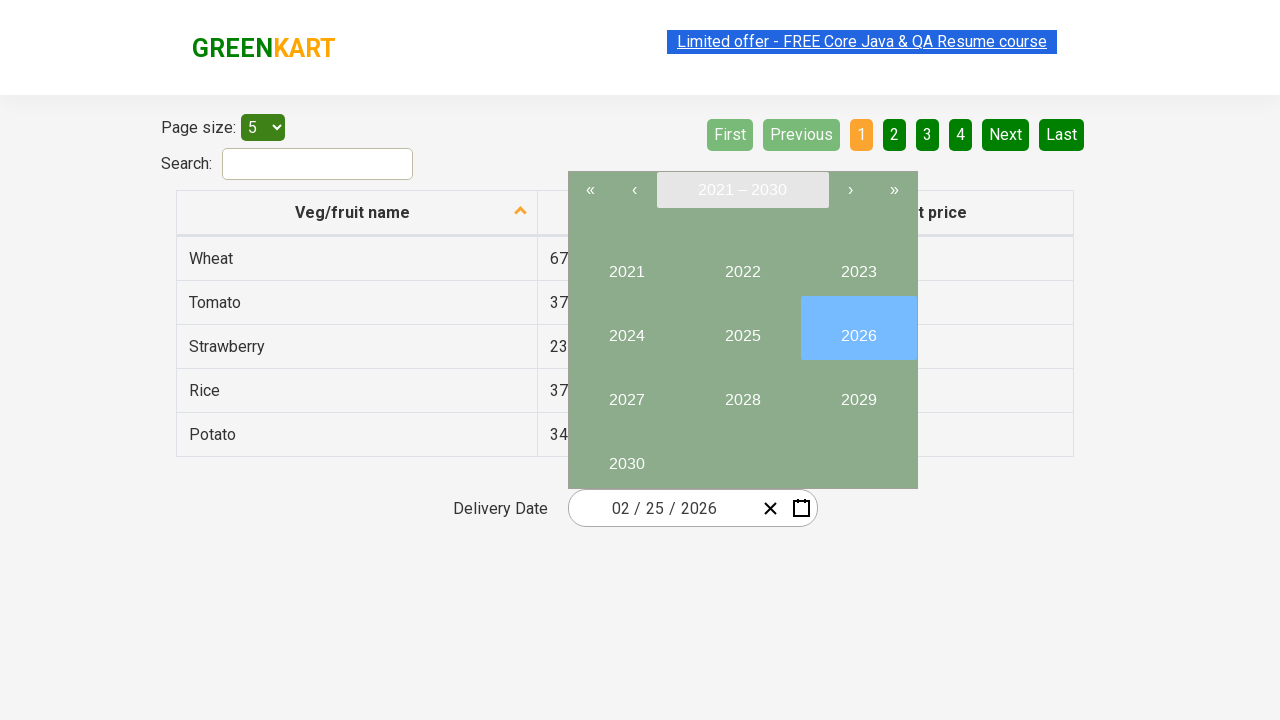

Selected year 2027 at (626, 392) on button:has-text('2027')
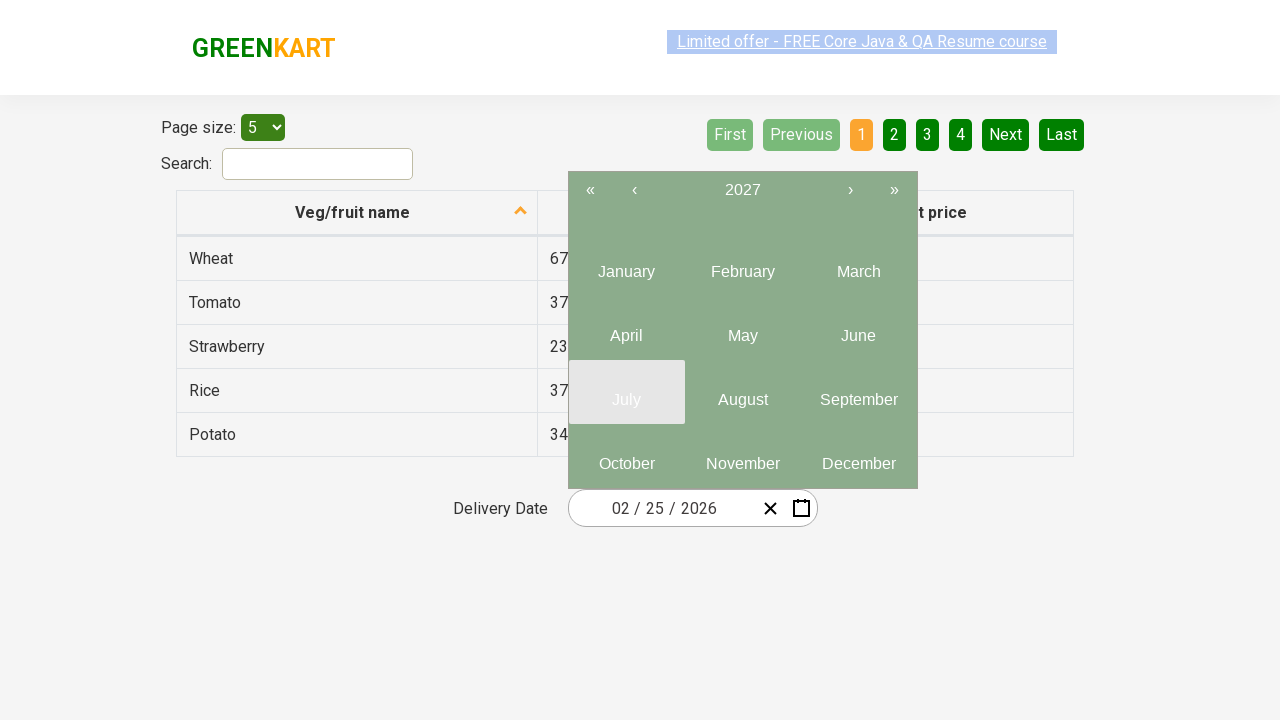

Selected June (6th month) at (858, 328) on .react-calendar__year-view__months__month >> nth=5
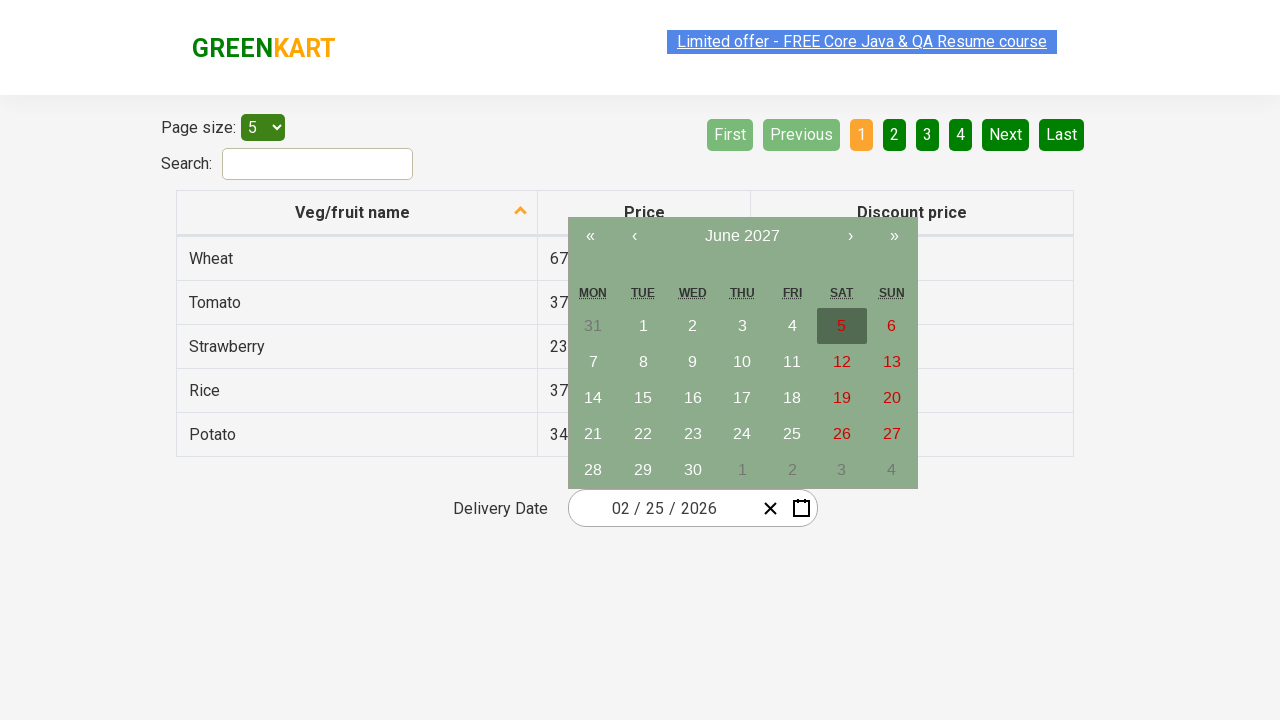

Selected day 15 at (643, 398) on abbr:has-text('15')
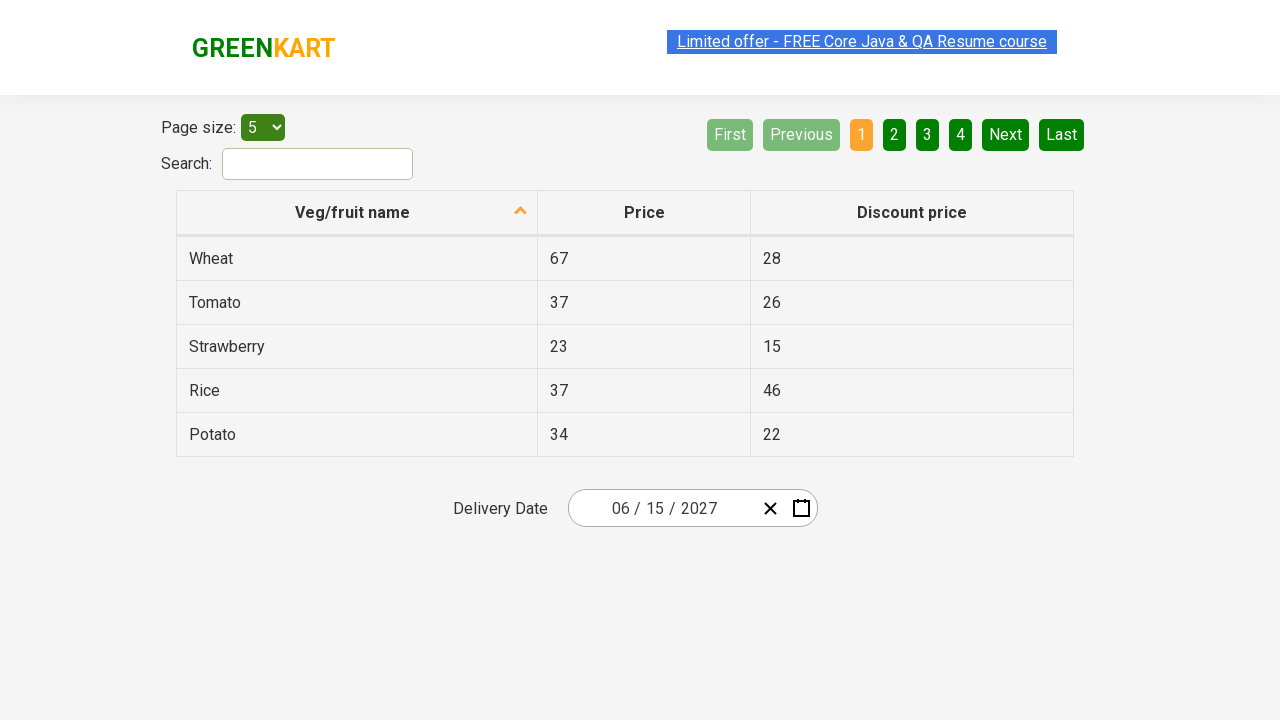

Retrieved all date input elements
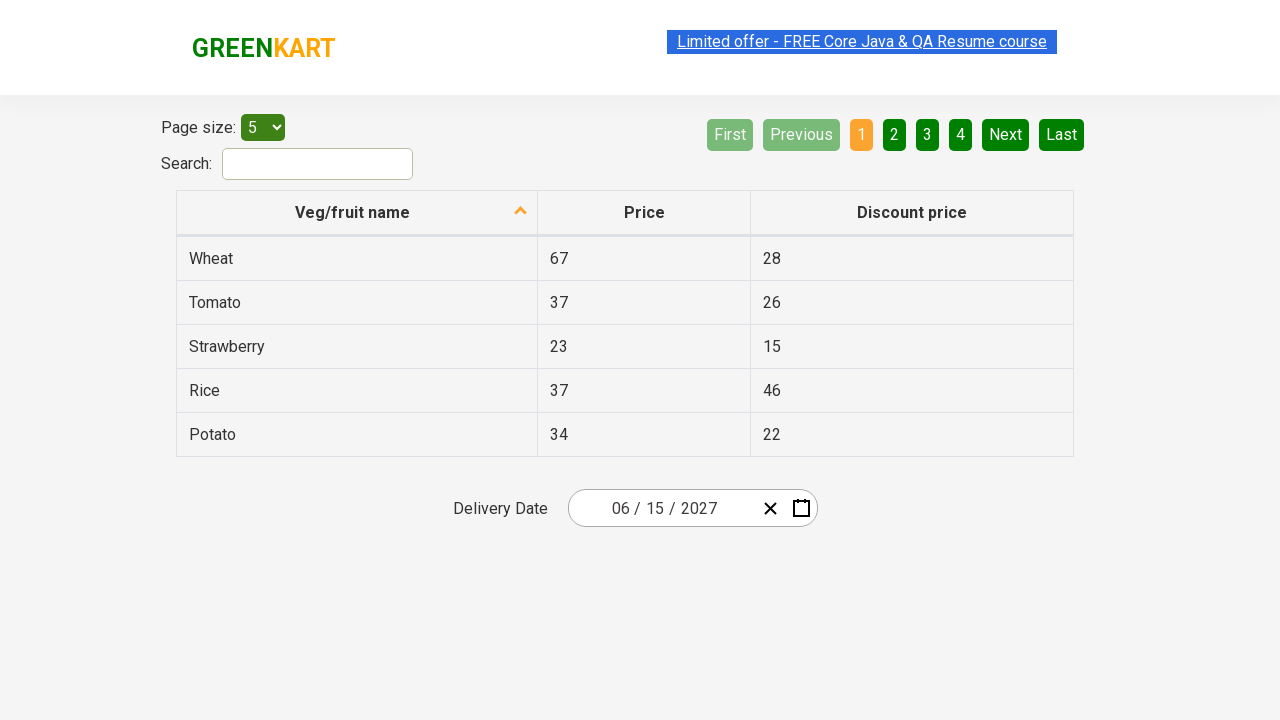

Verified date input 0 has value '6' matching expected '6'
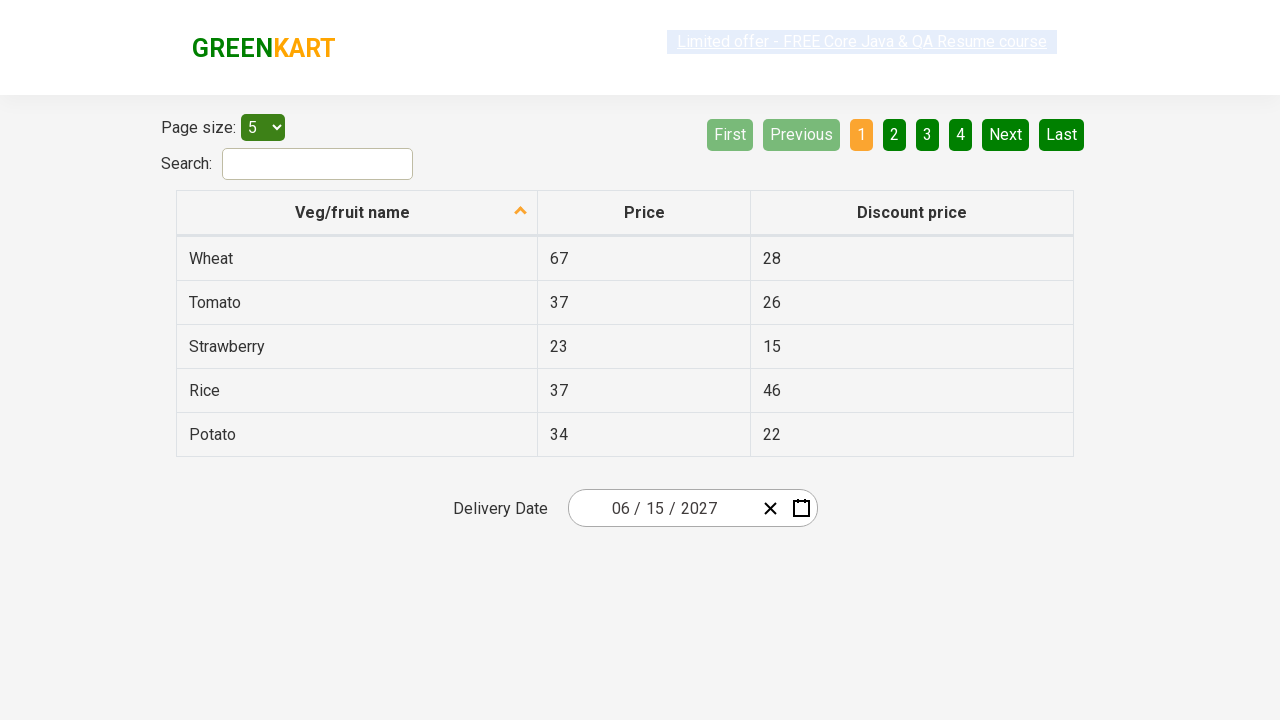

Verified date input 1 has value '15' matching expected '15'
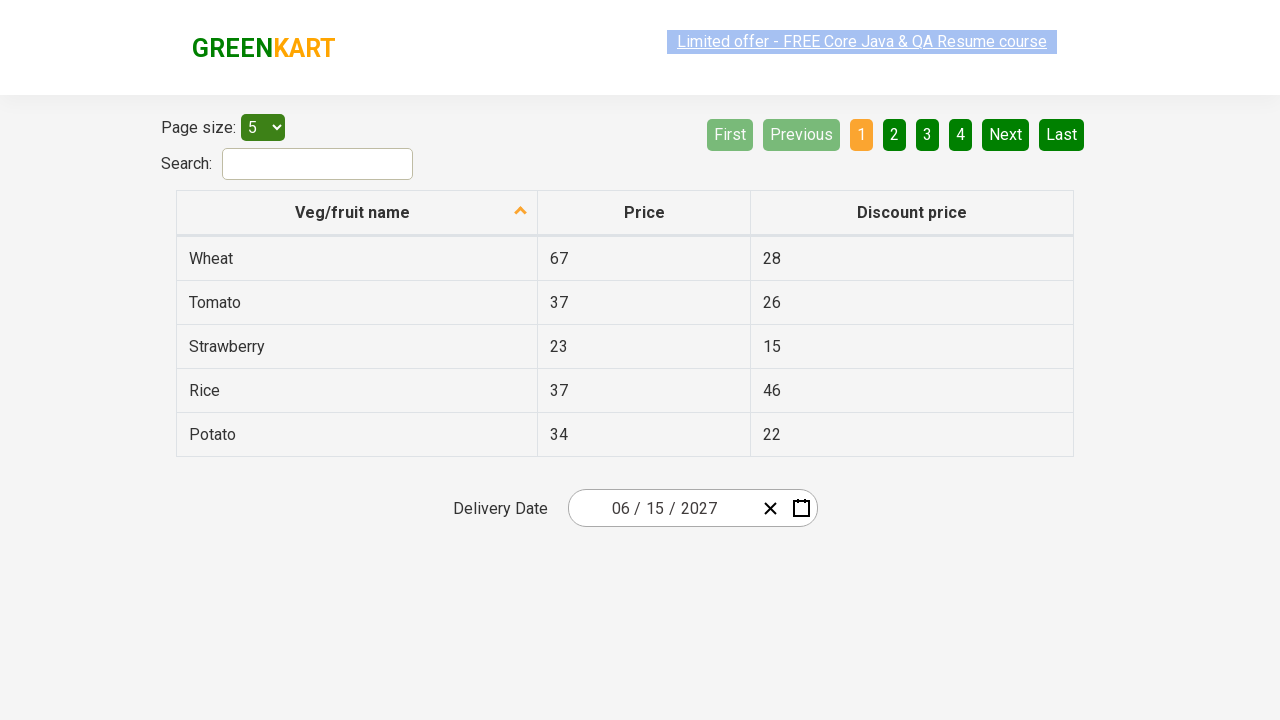

Verified date input 2 has value '2027' matching expected '2027'
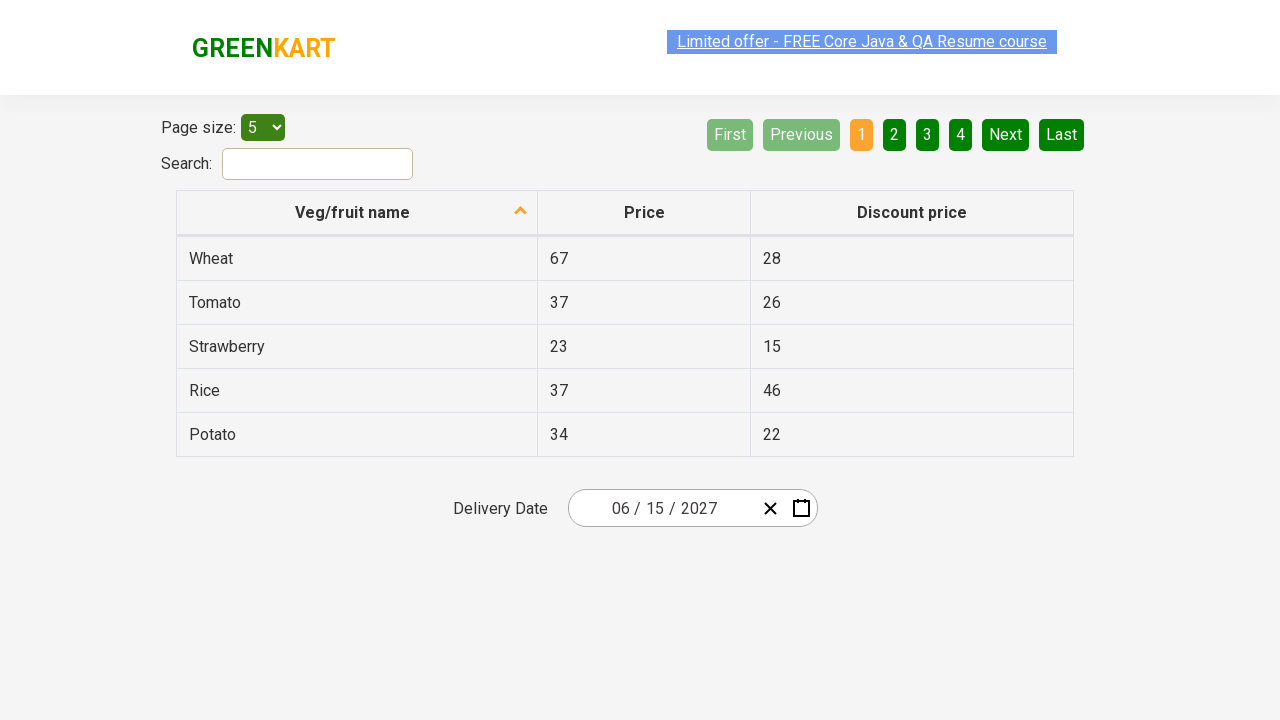

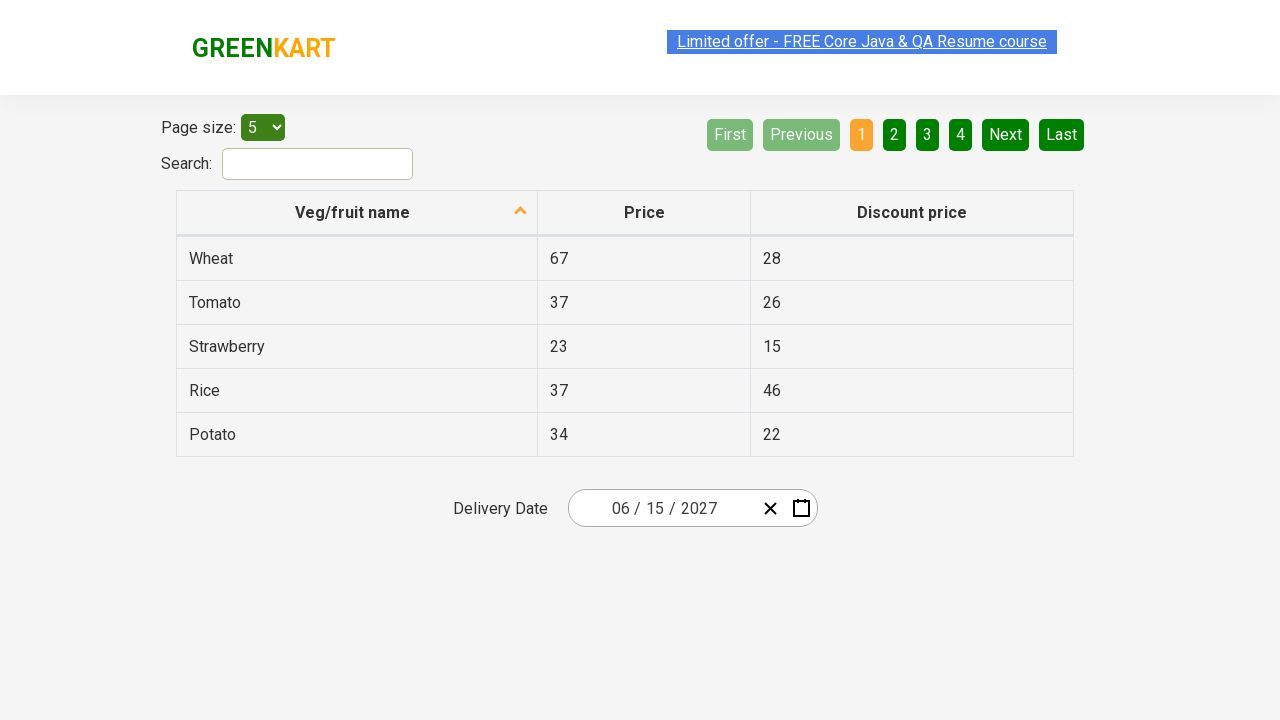